Tests a contact form with a CAPTCHA math problem by extracting two numbers from the page, calculating their sum, entering the result in a text box, and submitting the form.

Starting URL: https://hectorware.com/index.php/trial/

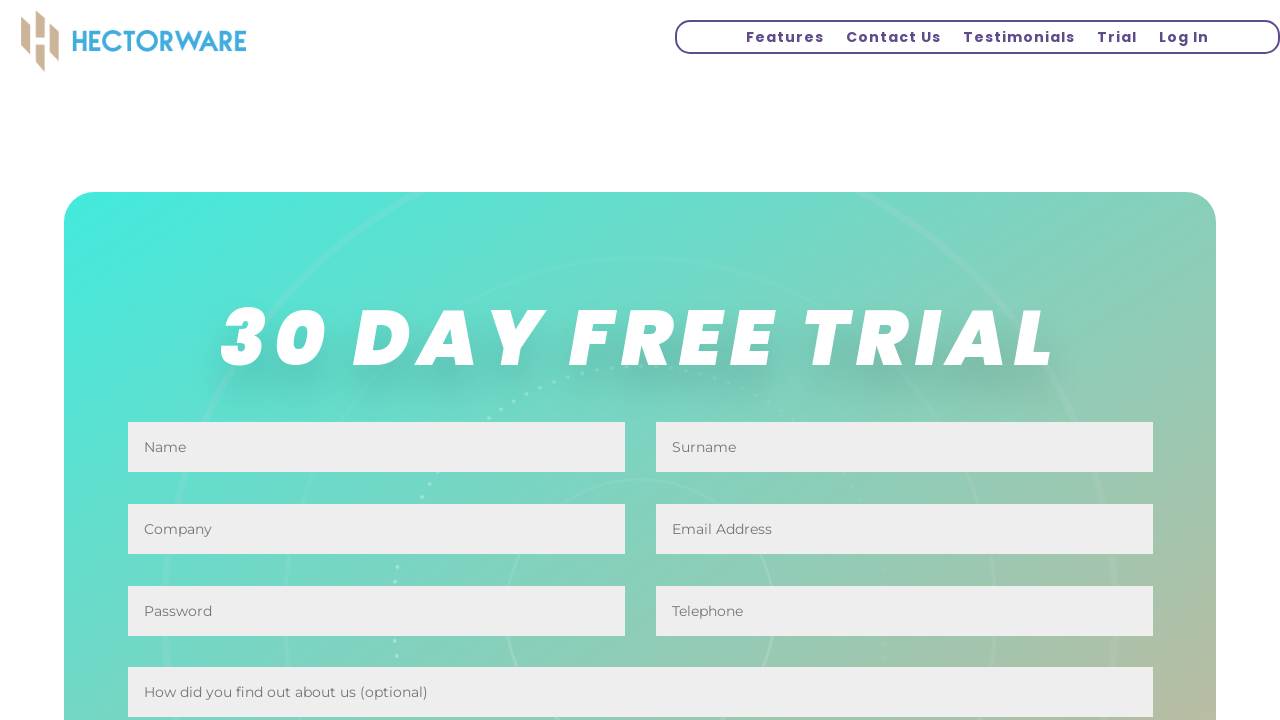

Captcha question element became visible
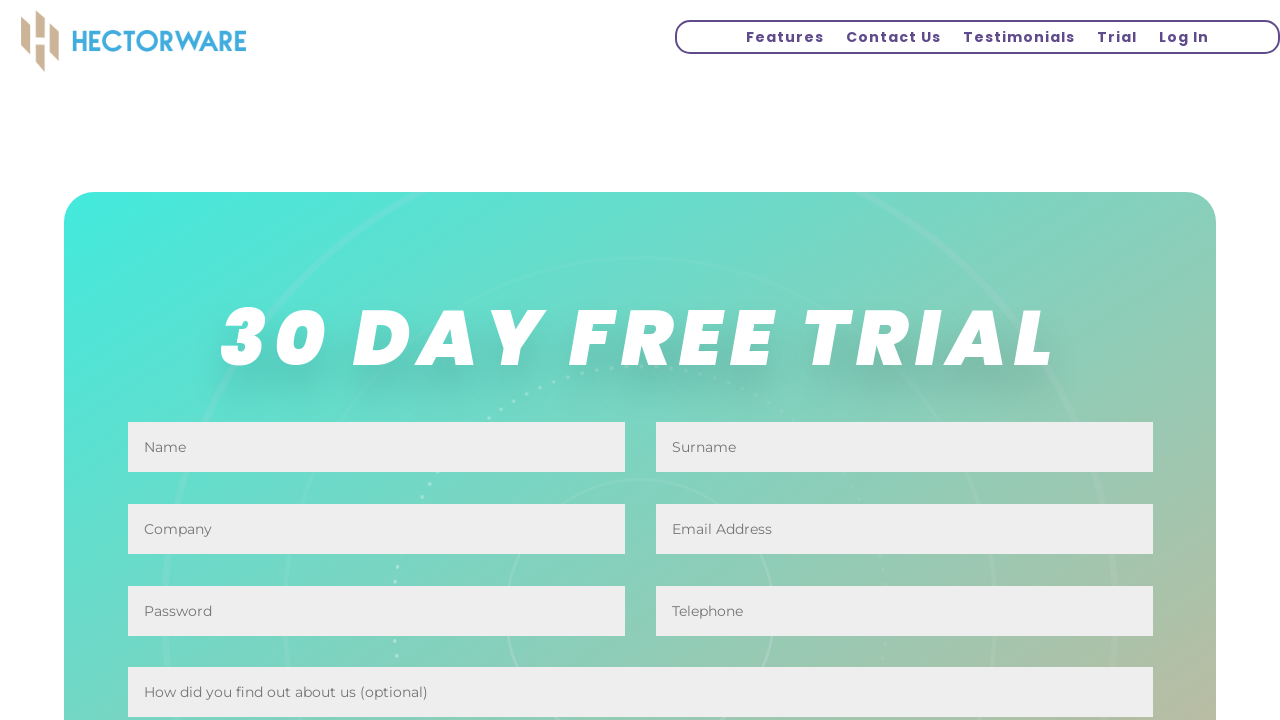

Extracted captcha math problem: 11 + 10
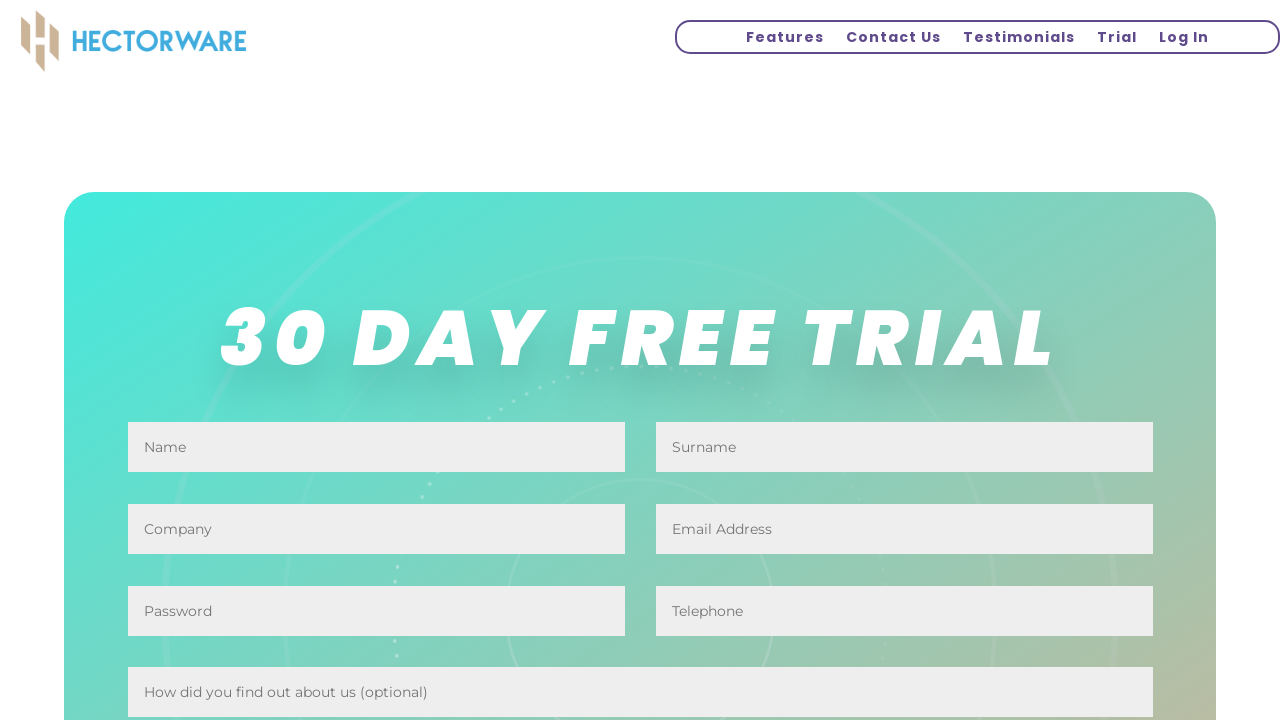

Calculated sum of captcha numbers: 11 + 10 = 21
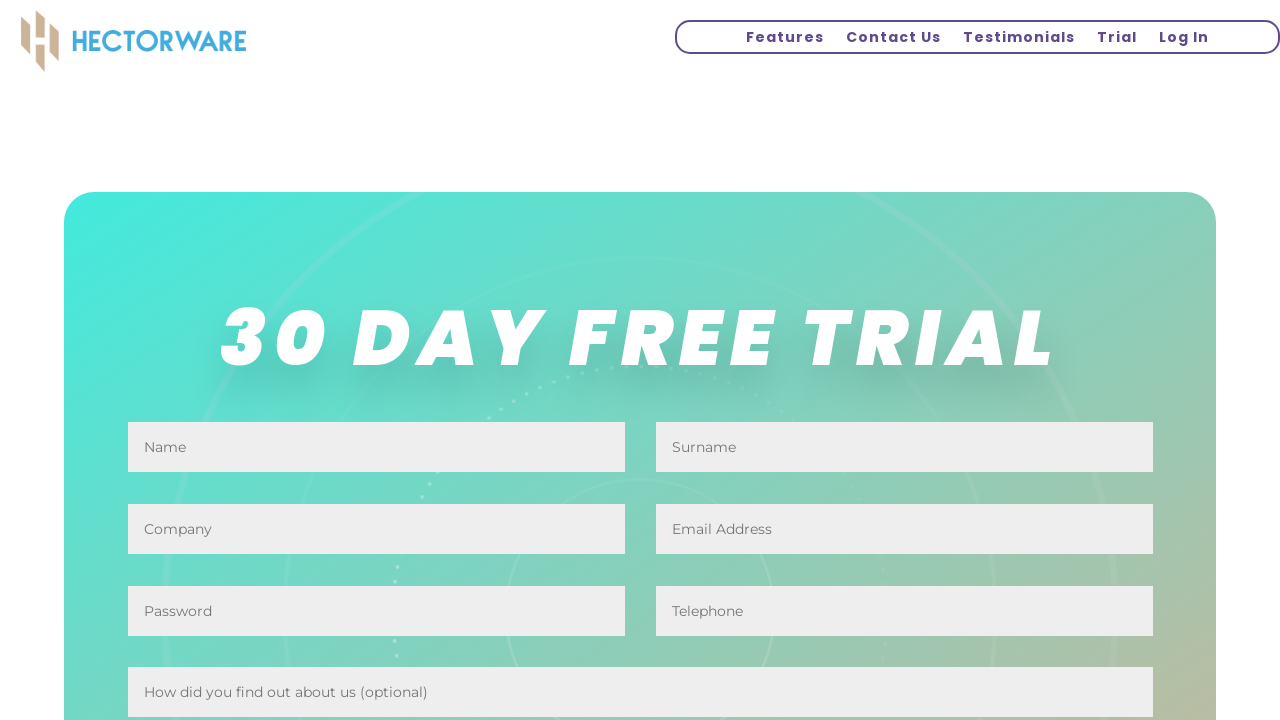

Entered captcha answer '21' into textbox on input.et_pb_contact_captcha
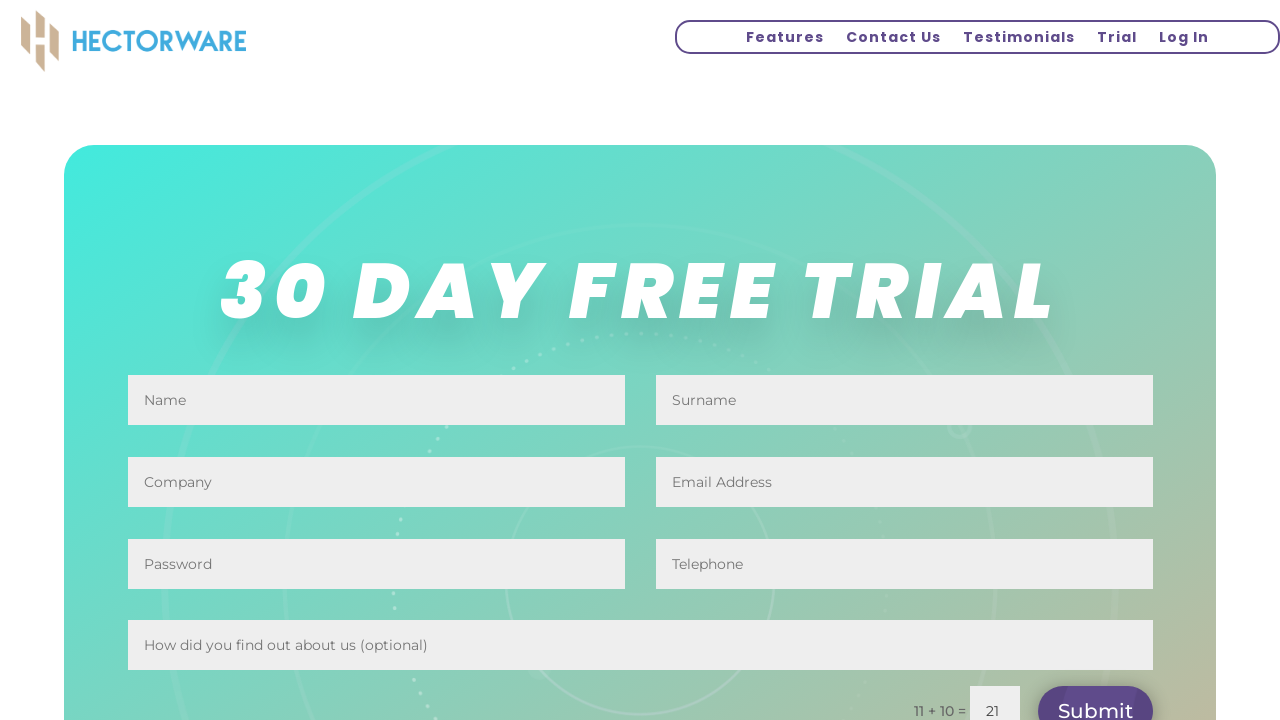

Pressed Enter to submit the contact form on input.et_pb_contact_captcha
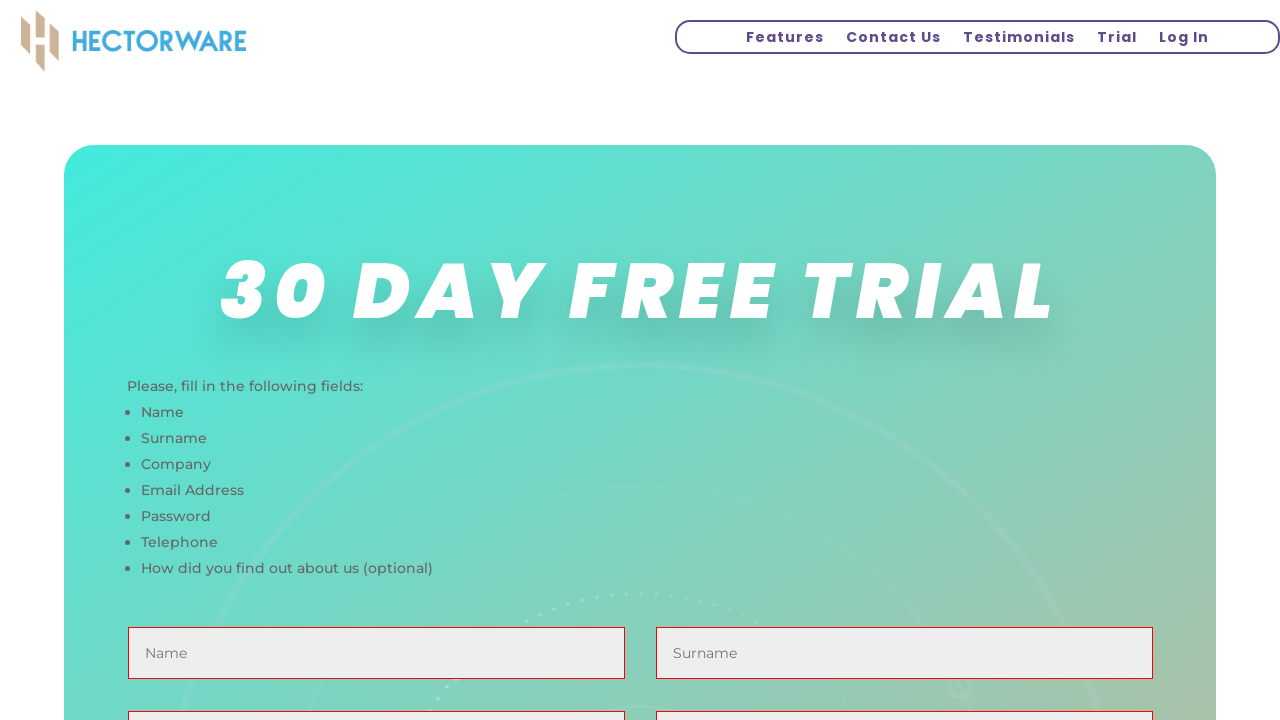

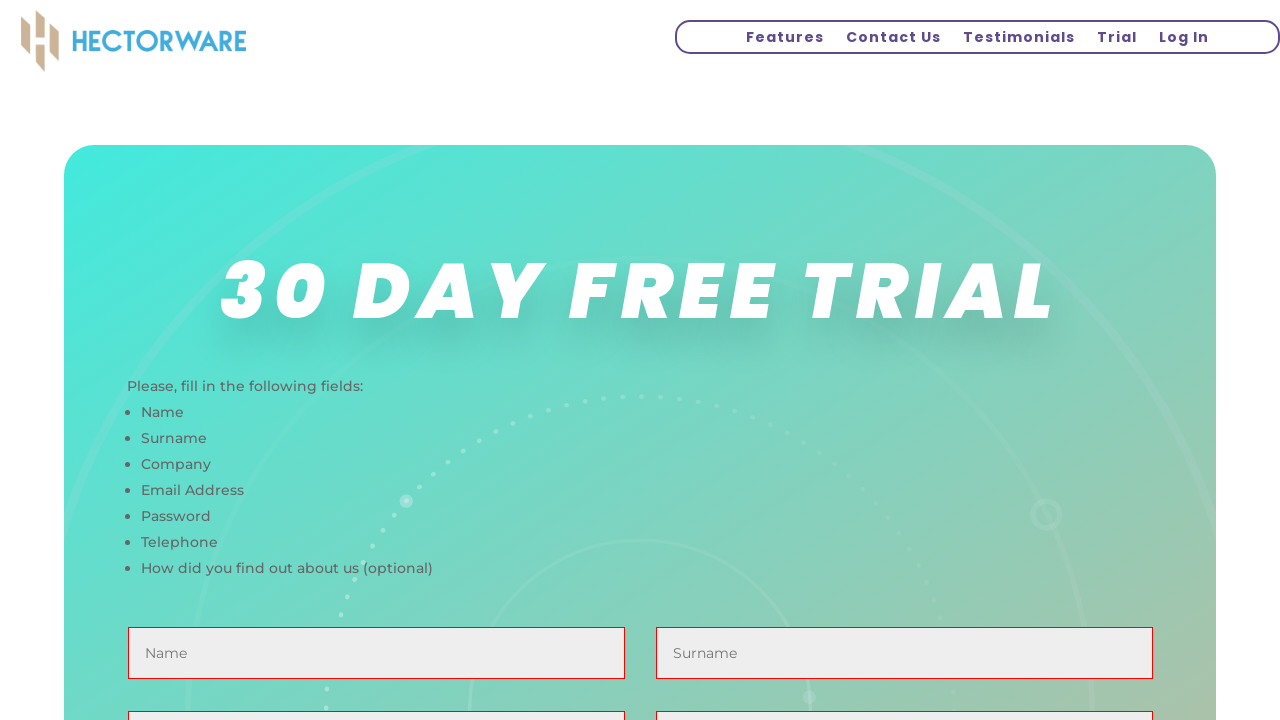